Tests data persistence by creating todos, completing one, and reloading the page to verify state is preserved.

Starting URL: https://demo.playwright.dev/todomvc

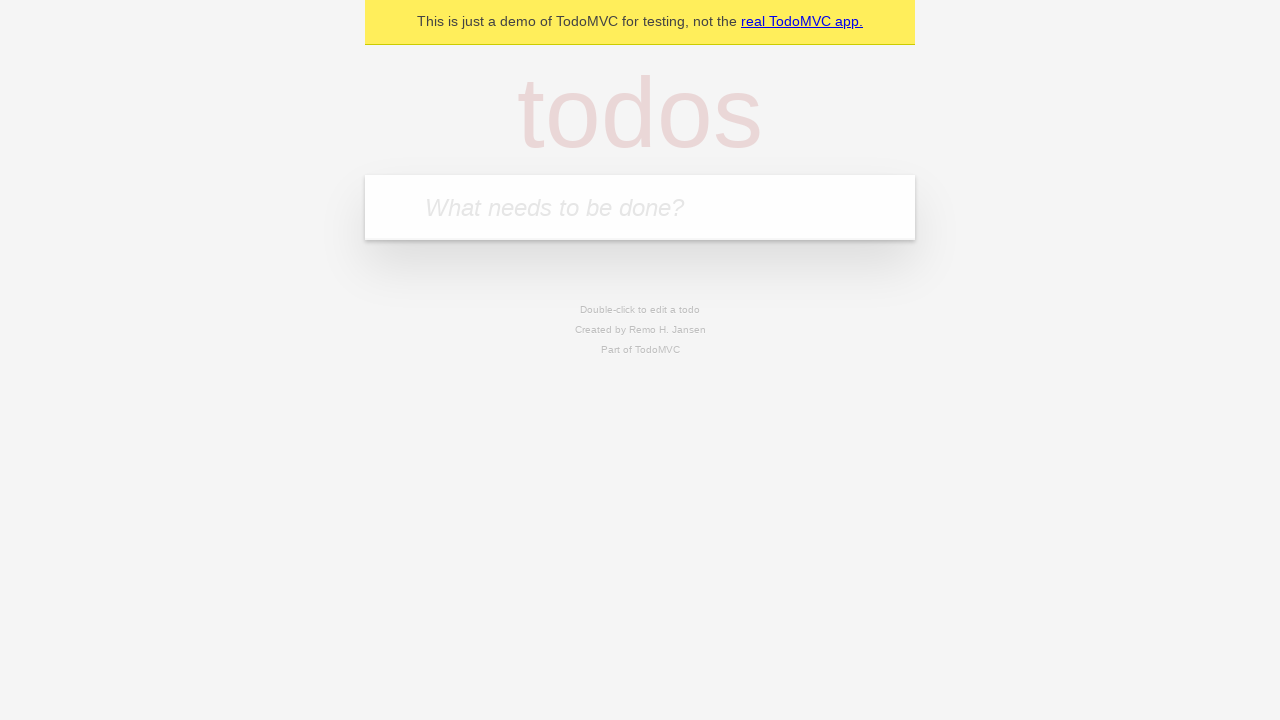

Filled todo input with 'buy some cheese' on internal:attr=[placeholder="What needs to be done?"i]
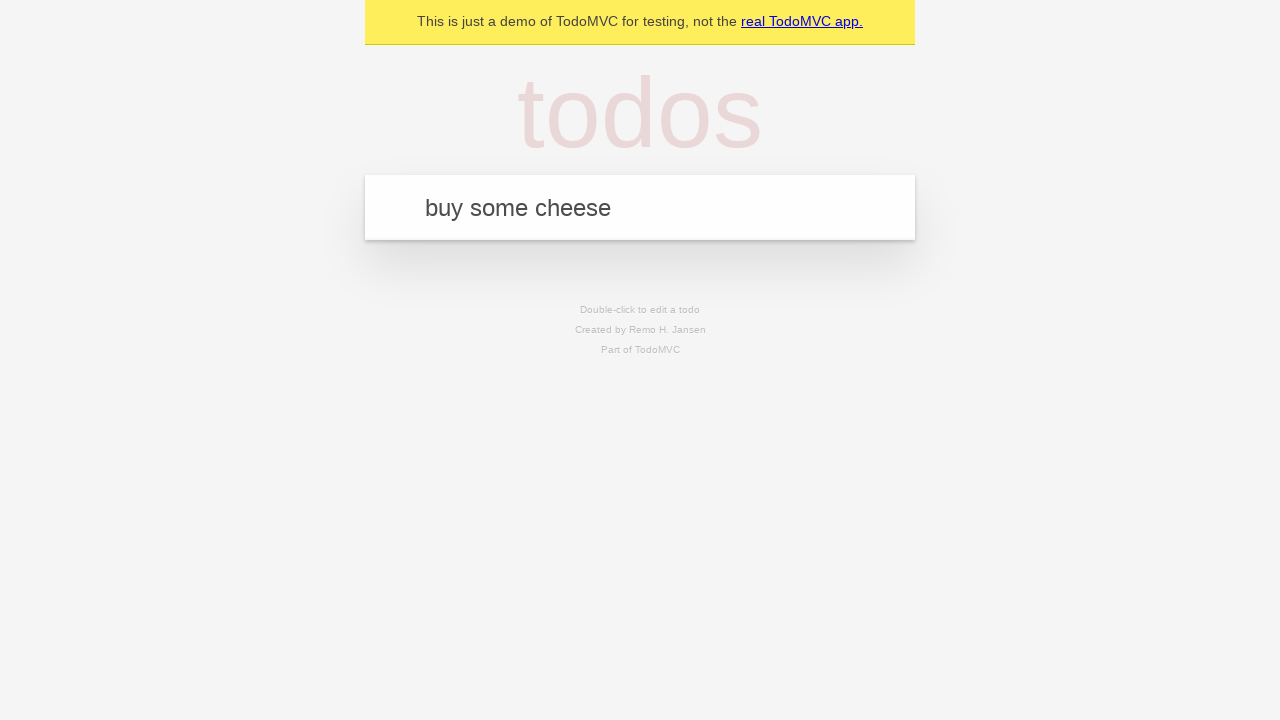

Pressed Enter to create todo 'buy some cheese' on internal:attr=[placeholder="What needs to be done?"i]
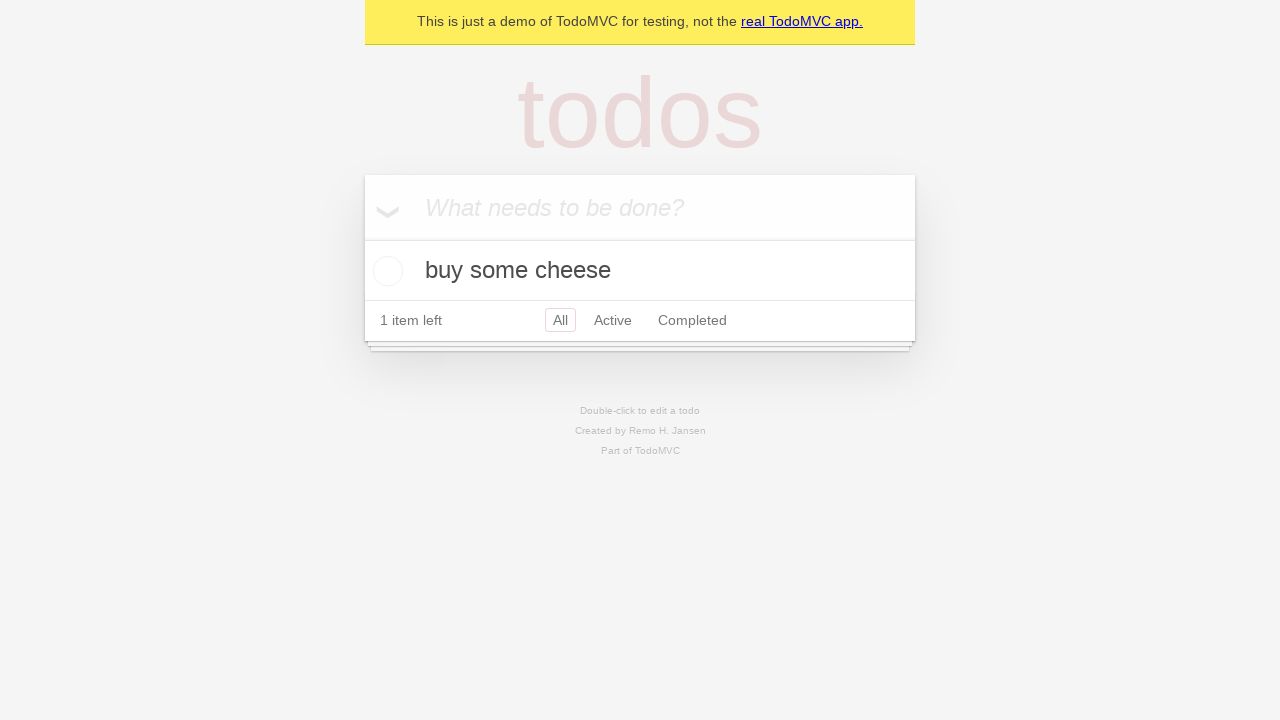

Filled todo input with 'feed the cat' on internal:attr=[placeholder="What needs to be done?"i]
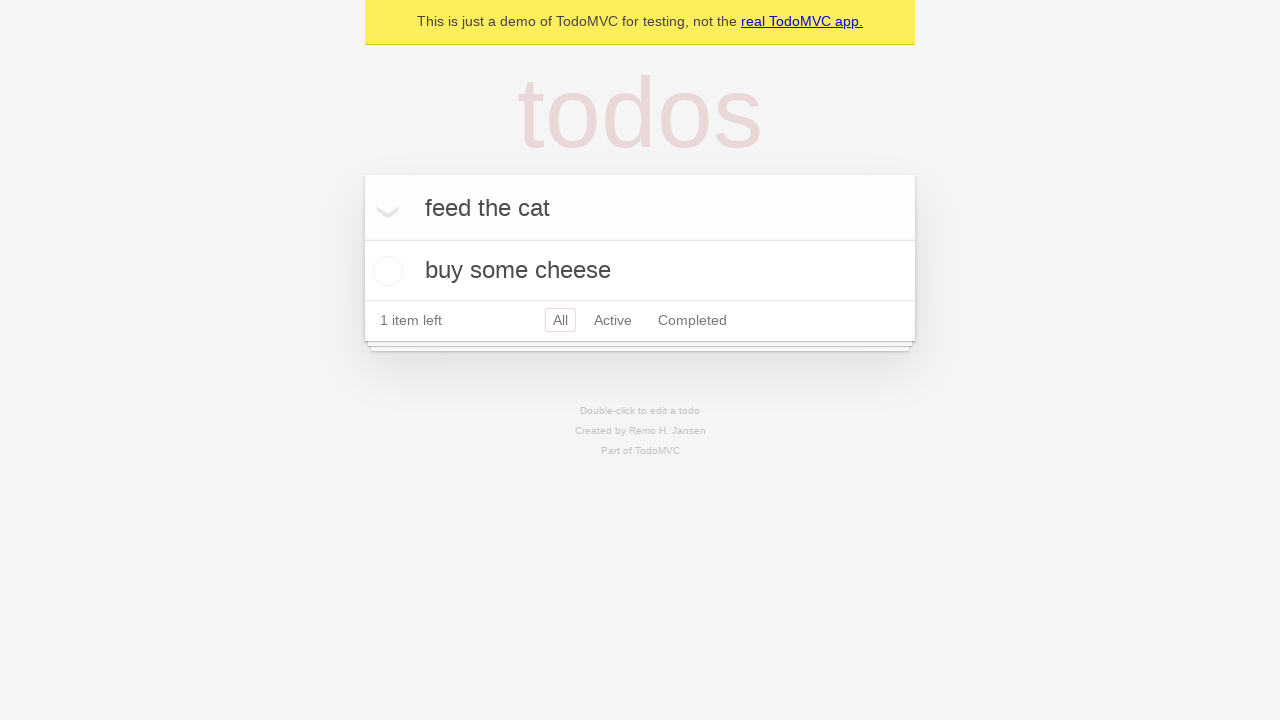

Pressed Enter to create todo 'feed the cat' on internal:attr=[placeholder="What needs to be done?"i]
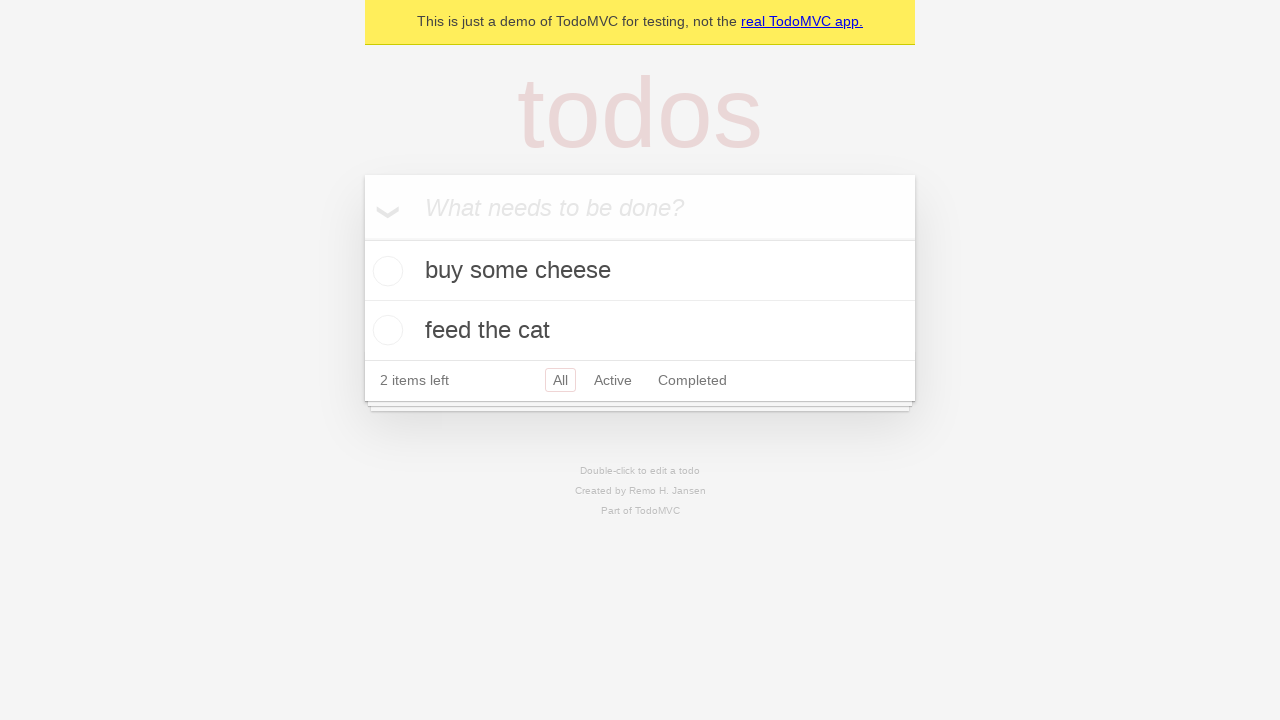

Located first todo item checkbox
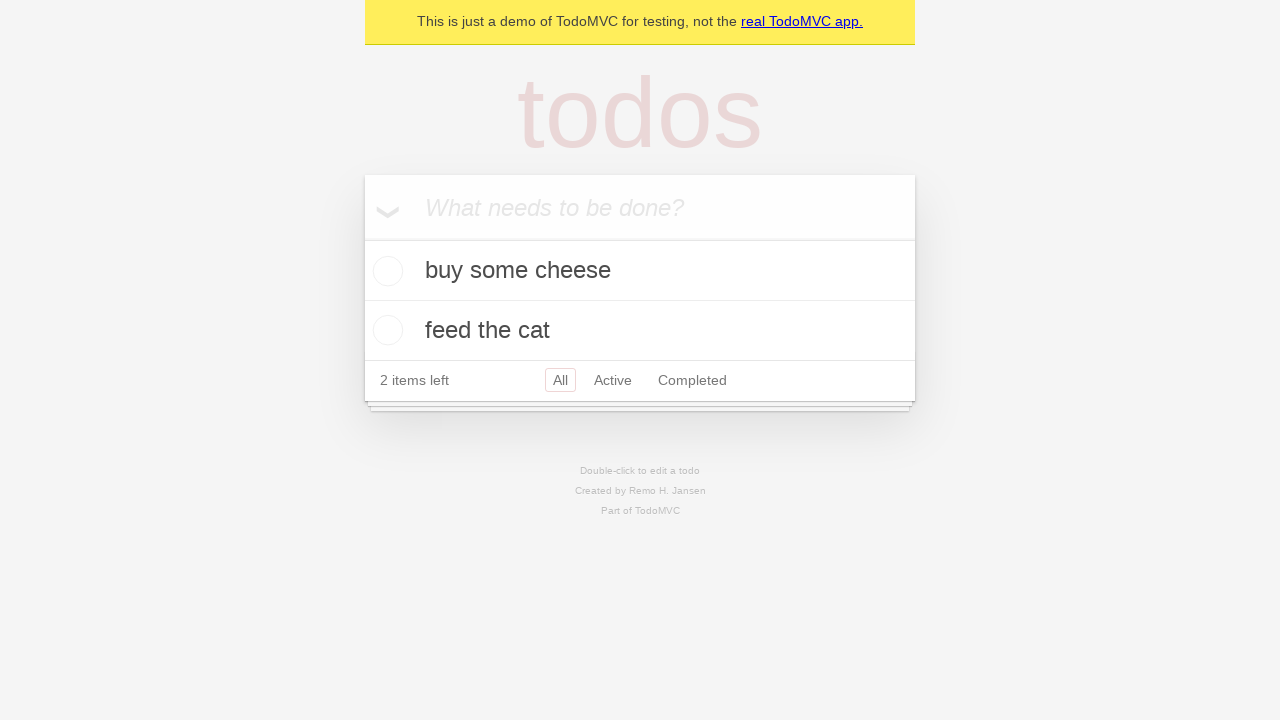

Checked the first todo item at (385, 271) on internal:testid=[data-testid="todo-item"s] >> nth=0 >> internal:role=checkbox
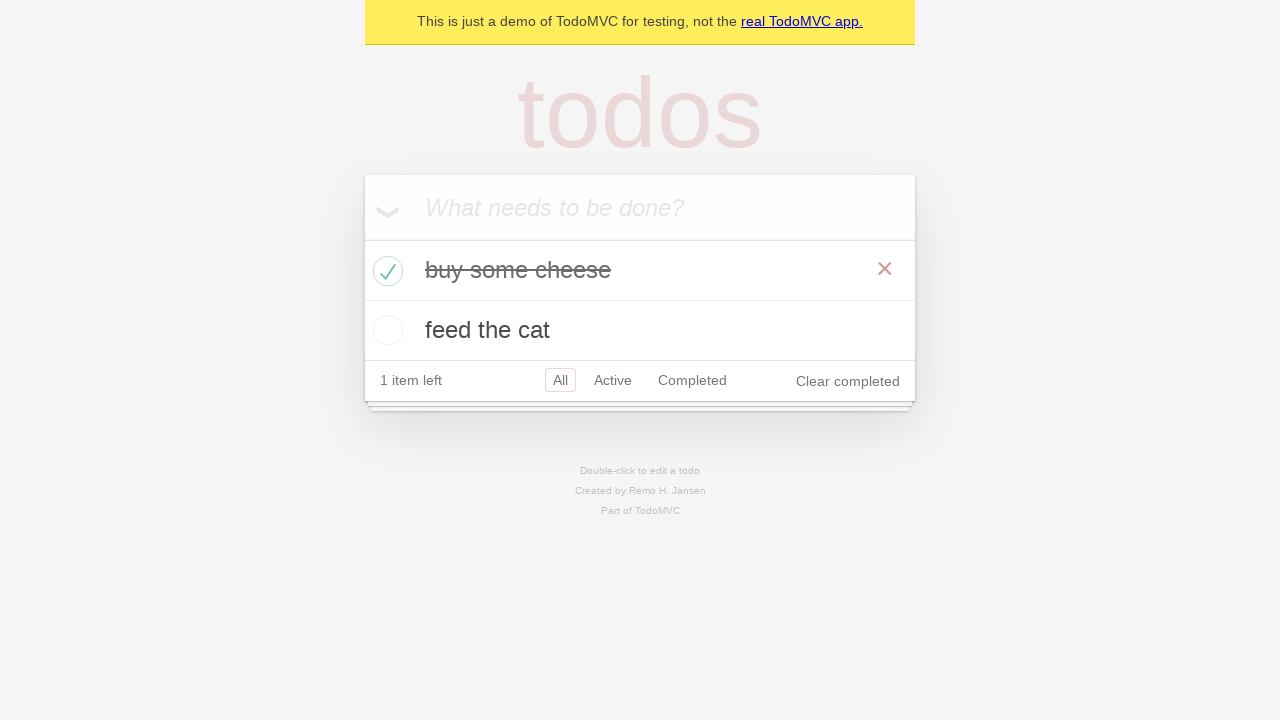

Reloaded the page to test data persistence
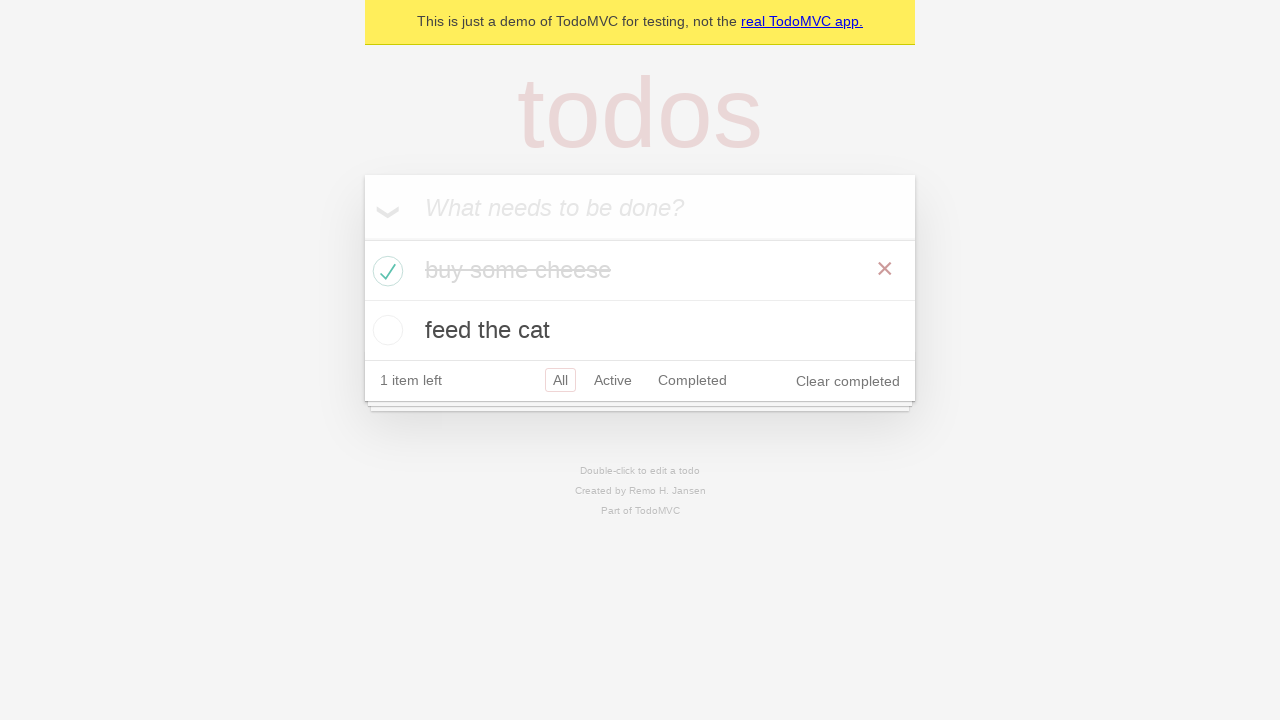

Waited for todo items to load after page reload
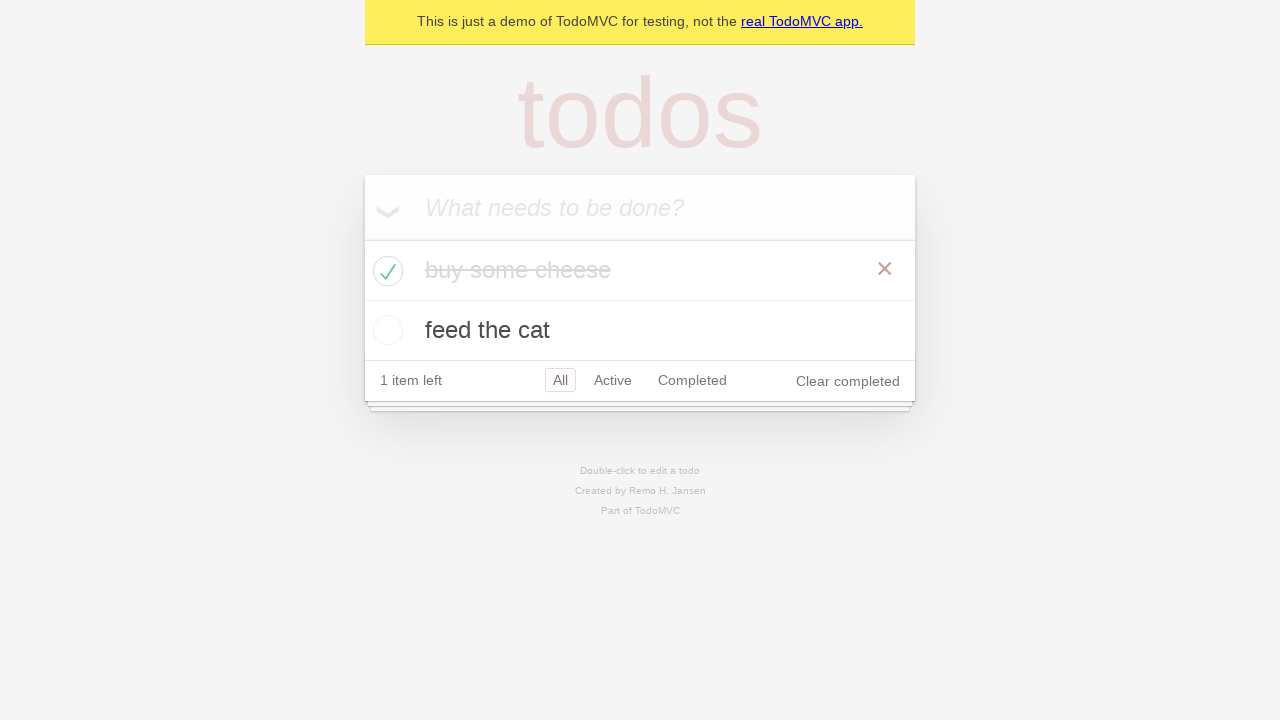

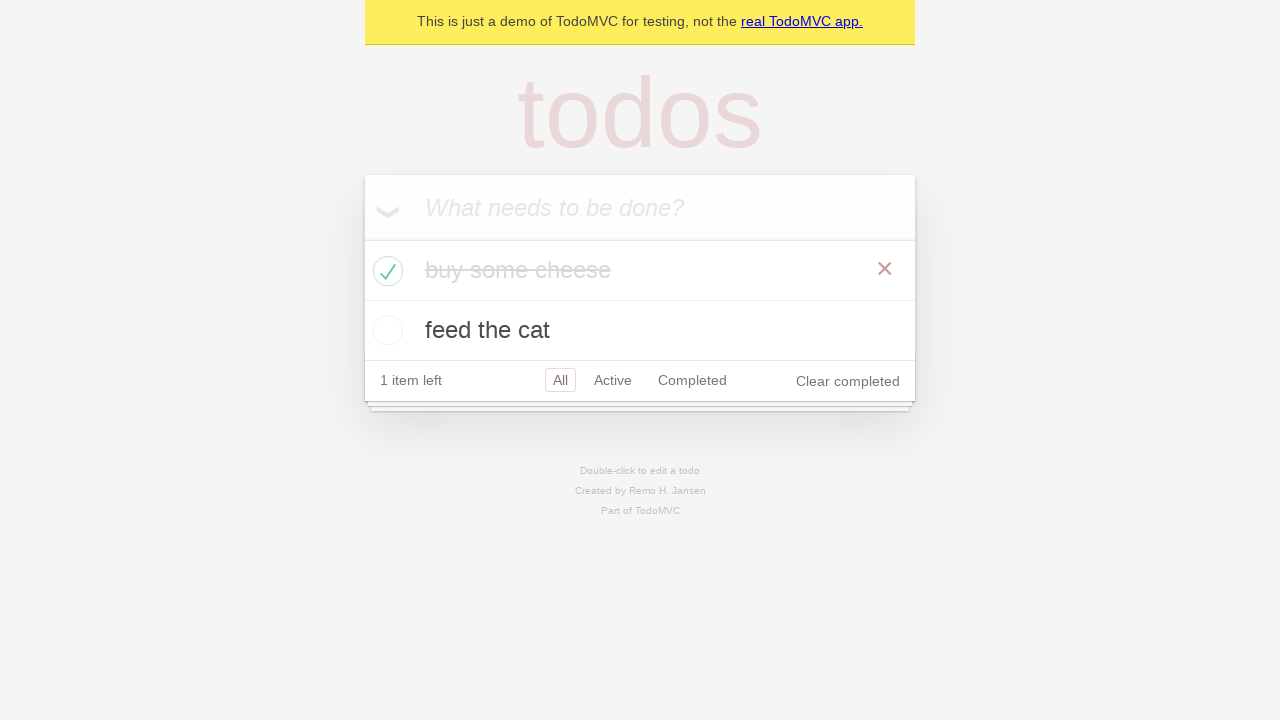